Tests isosceles triangle identification with sides 5,5,3

Starting URL: https://testpages.eviltester.com/styled/apps/triangle/triangle001.html

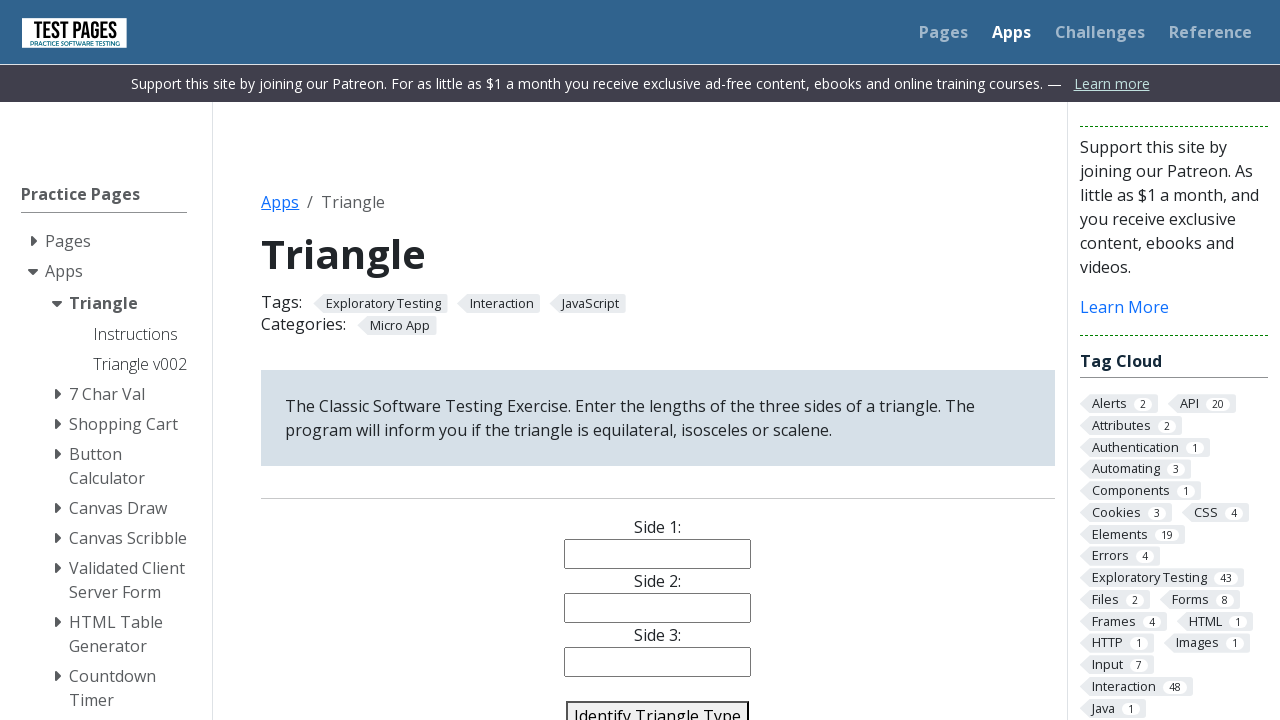

Filled side1 input with '5' on input[name='side1']
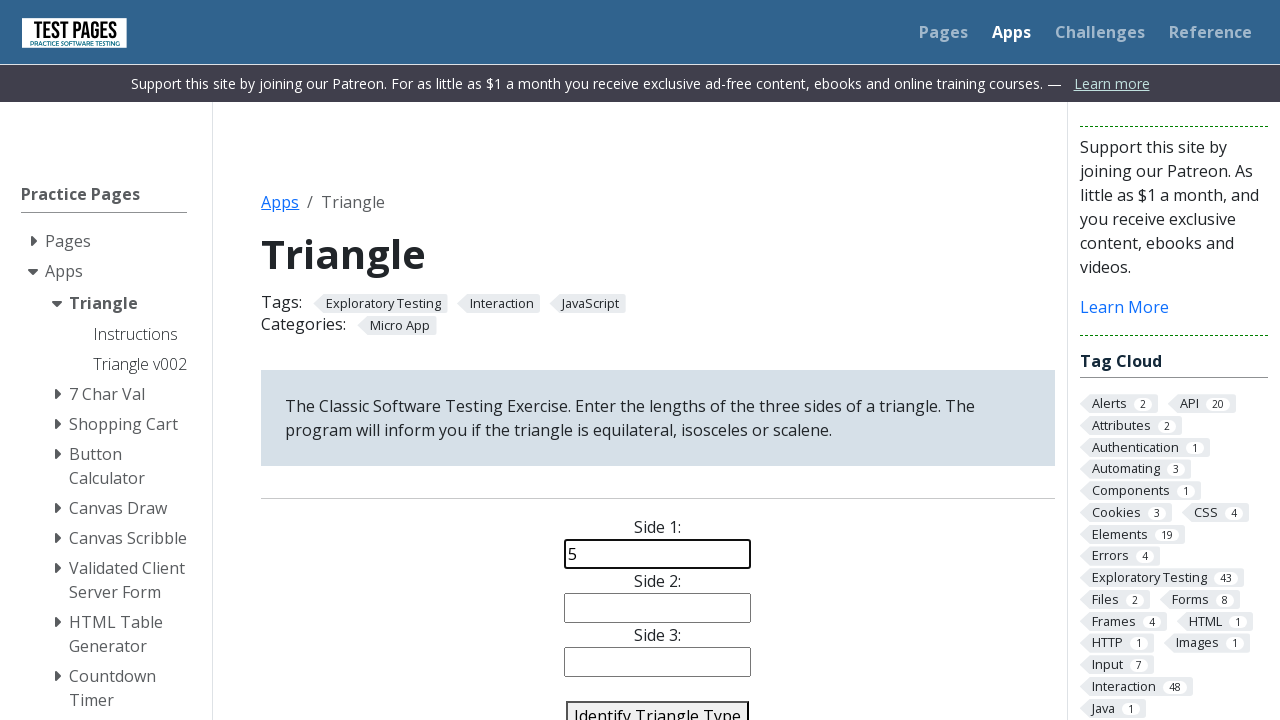

Filled side2 input with '5' on input[name='side2']
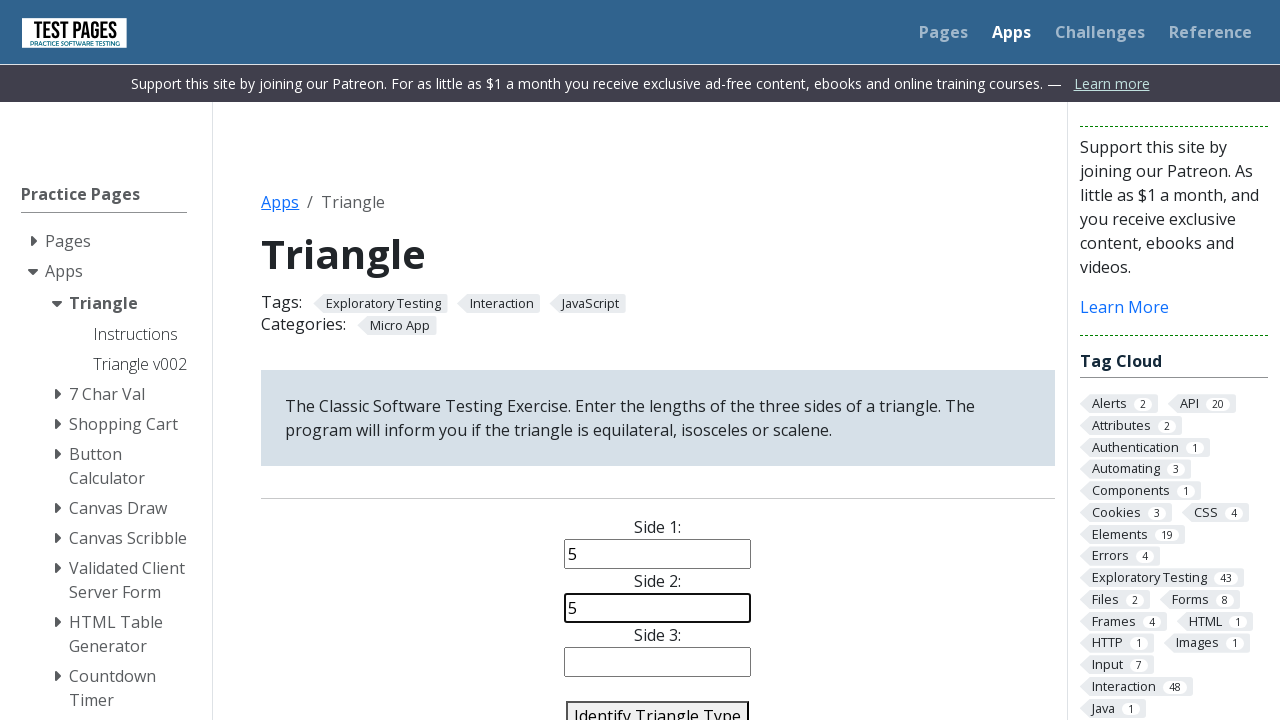

Filled side3 input with '3' on input[name='side3']
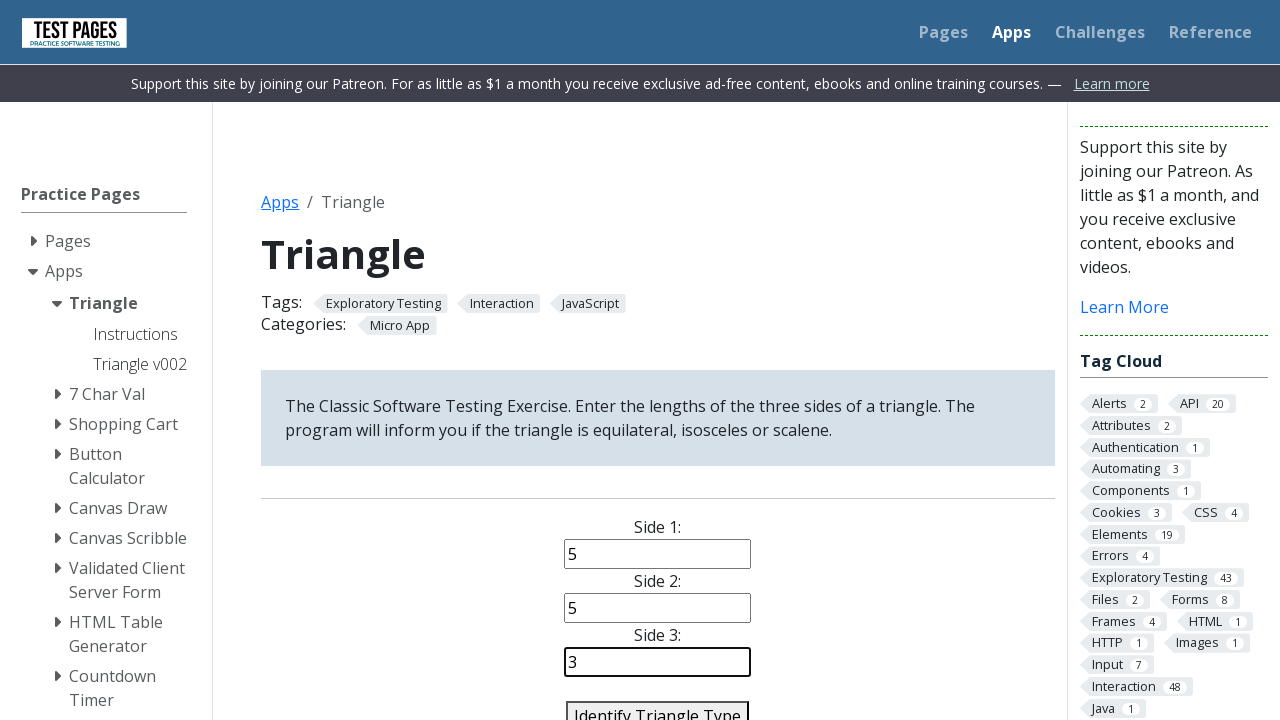

Clicked identify triangle button at (658, 705) on #identify-triangle-action
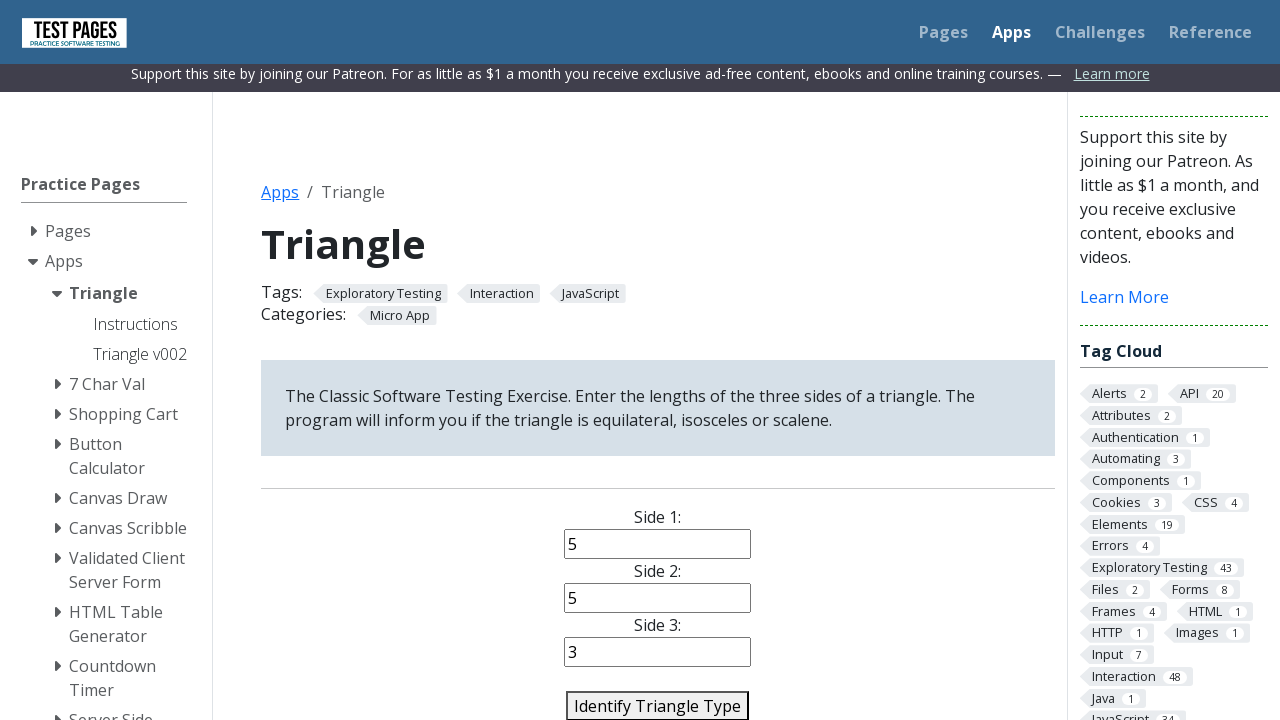

Triangle type result appeared on page
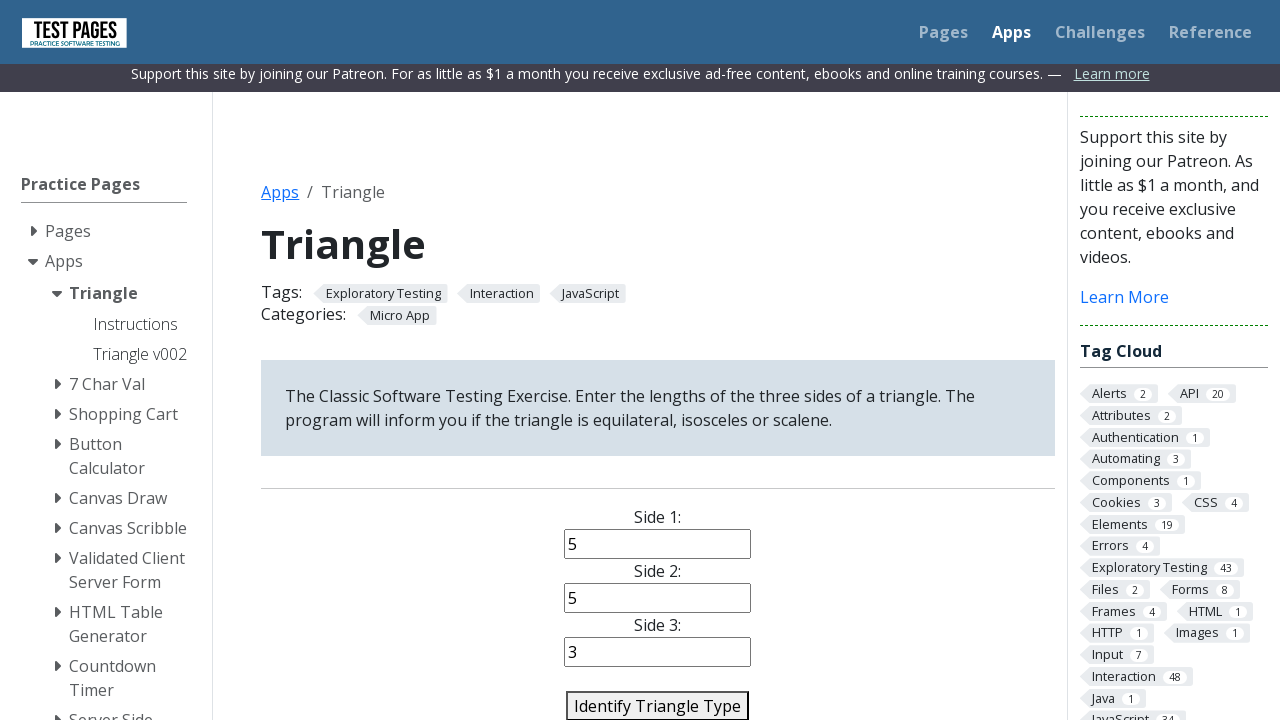

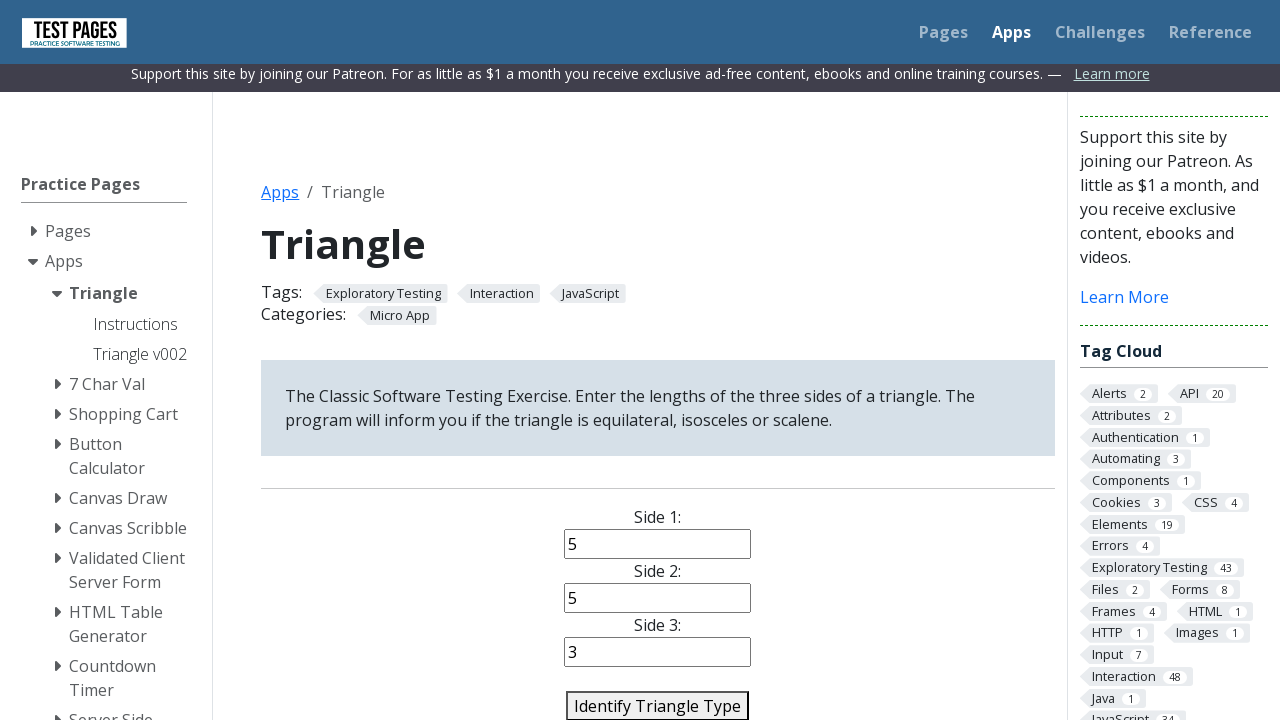